Tests opening a new browser window popup by clicking the "New Window" button and verifying the popup loads correctly.

Starting URL: https://demoqa.com/browser-windows

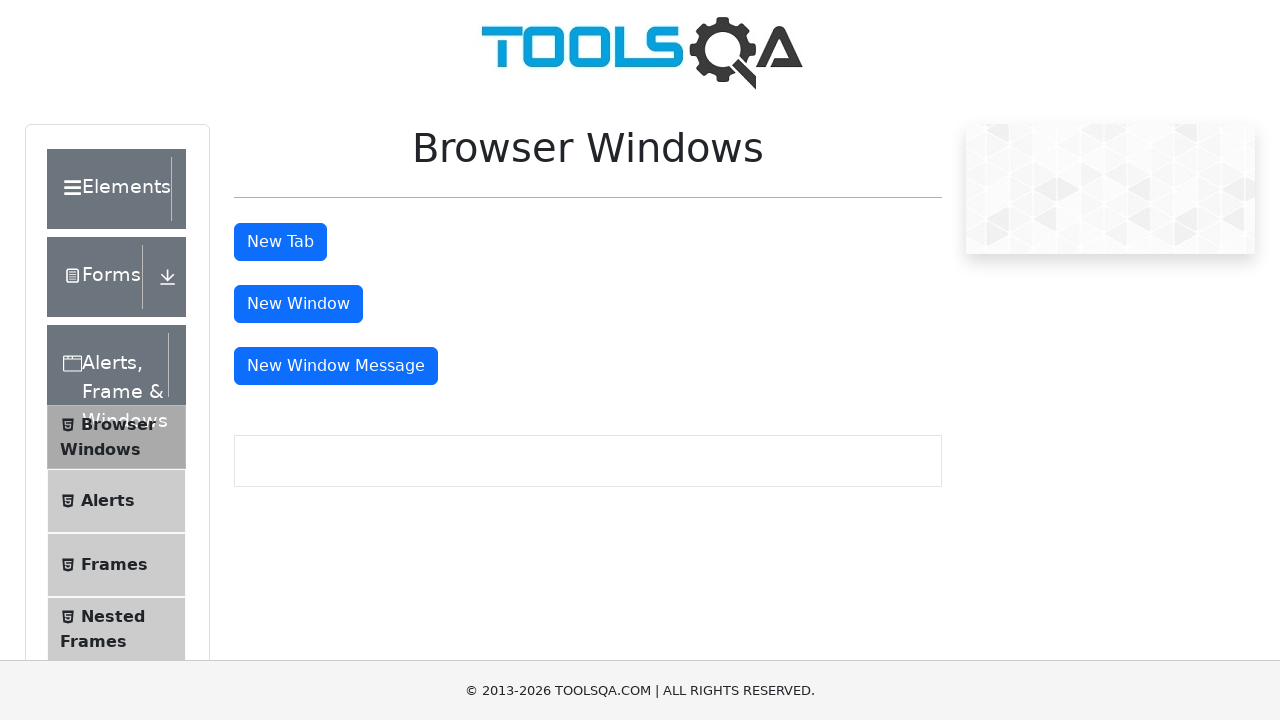

Clicked 'New Window' button to open popup at (298, 304) on internal:text="New Window"i >> nth=0
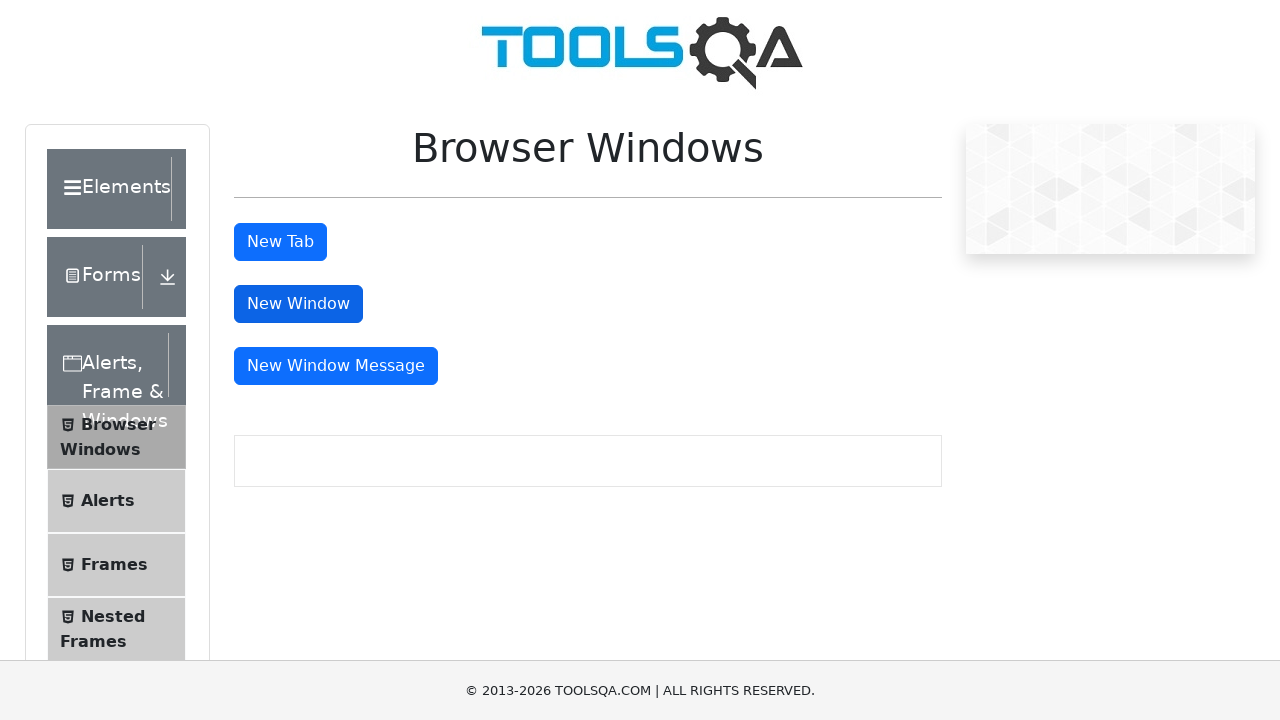

New window popup opened and captured
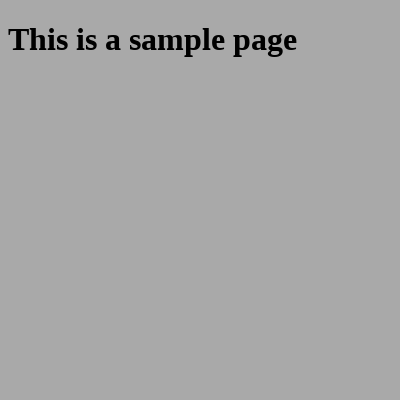

Popup page loaded successfully
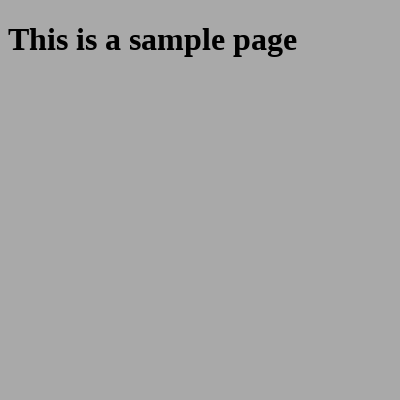

Retrieved popup title: <bound method Page.title of <Page url='https://demoqa.com/sample'>>
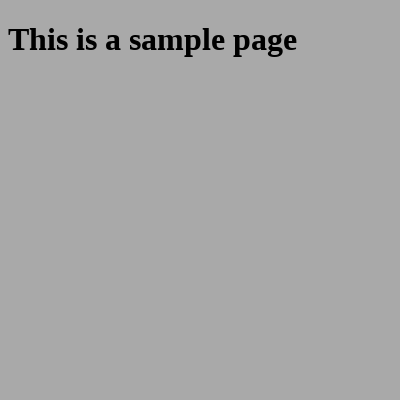

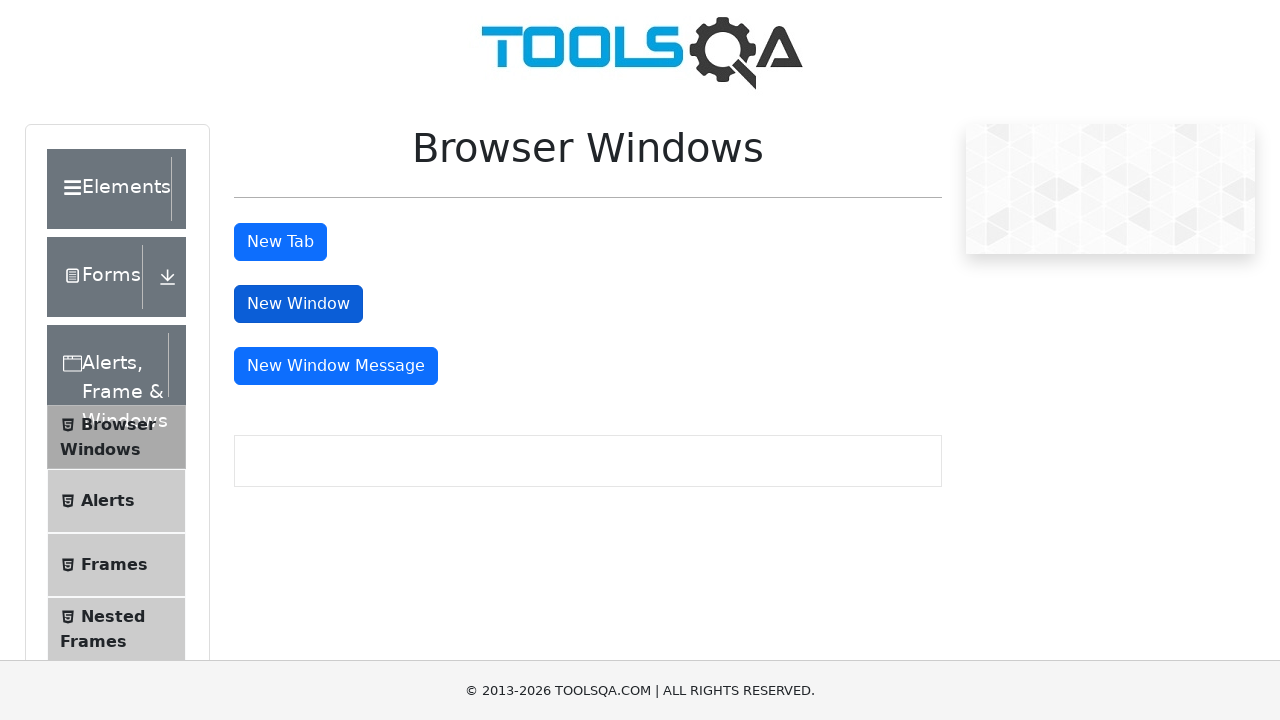